Tests pagination functionality by clicking through pagination links on a product table, verifying that table rows are present on each page.

Starting URL: https://testautomationpractice.blogspot.com/

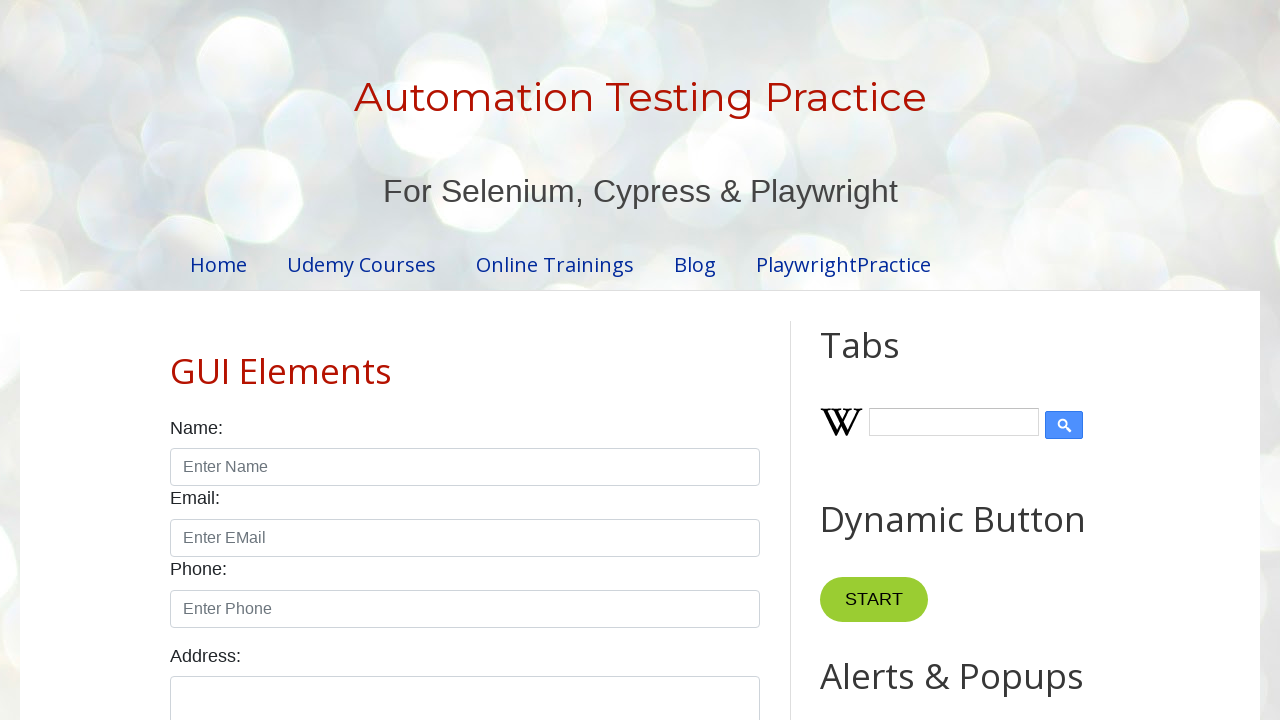

Product table loaded and visible
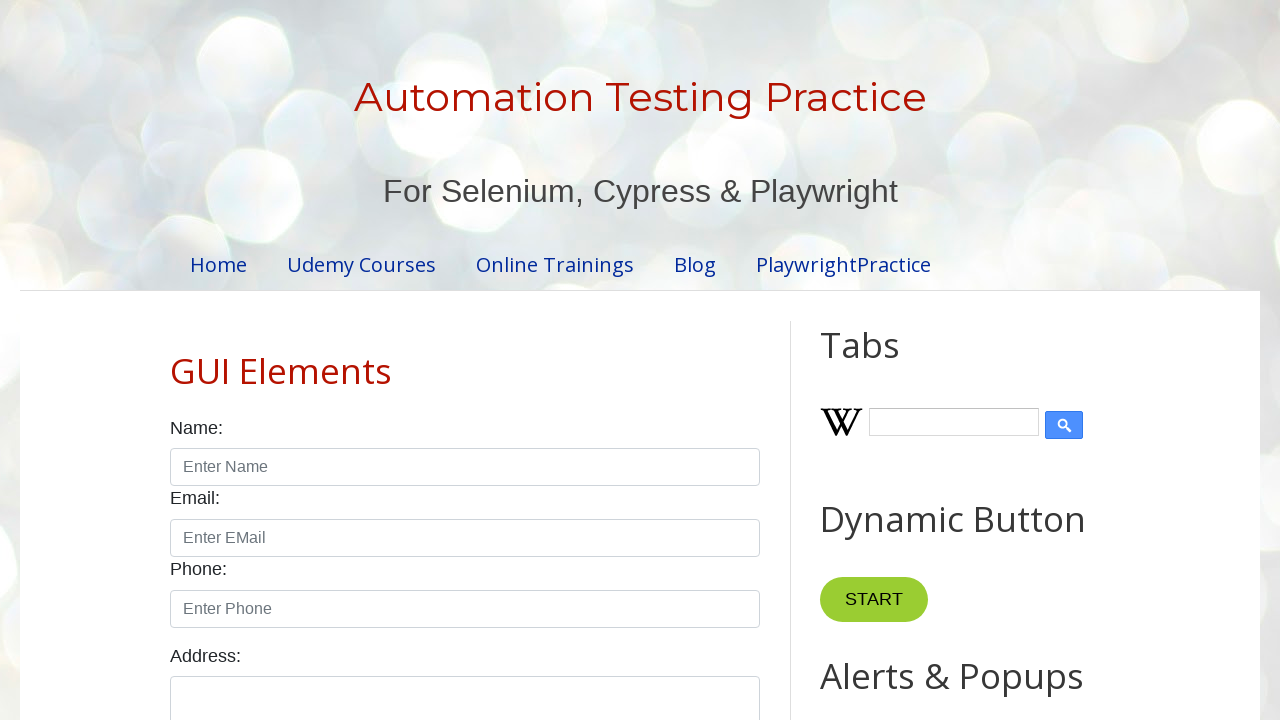

Located pagination links
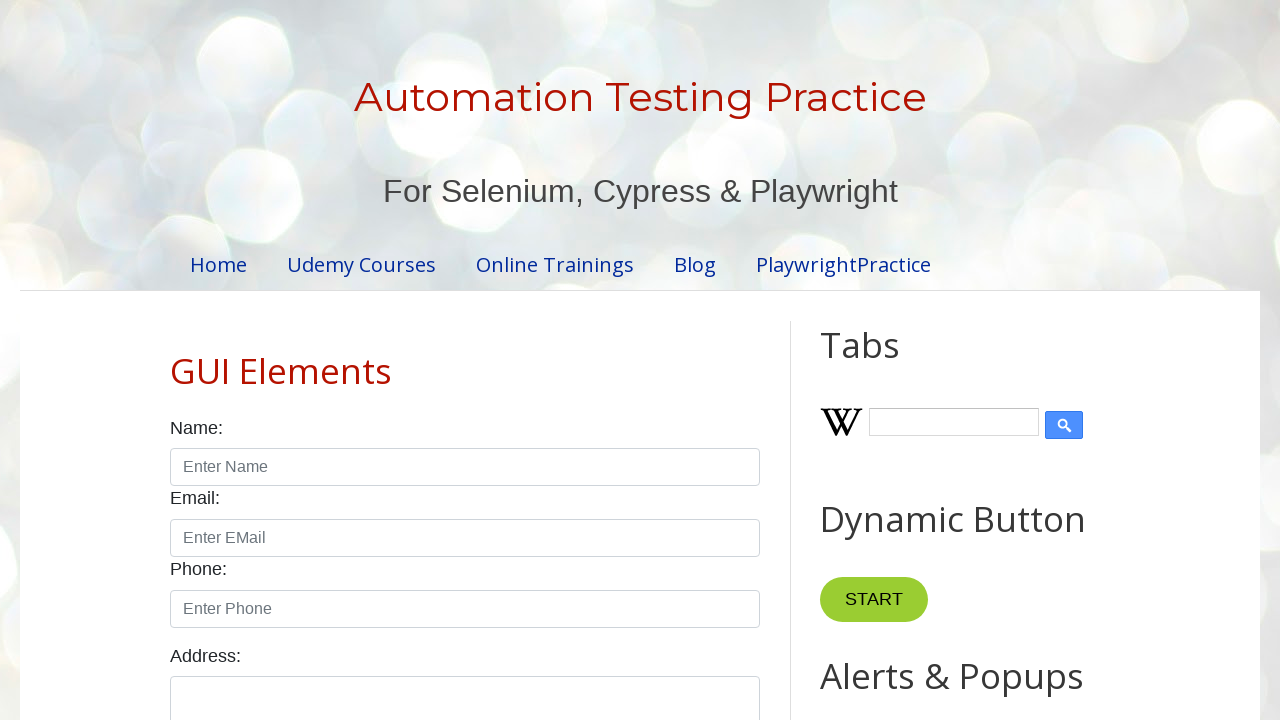

Found 4 pagination links
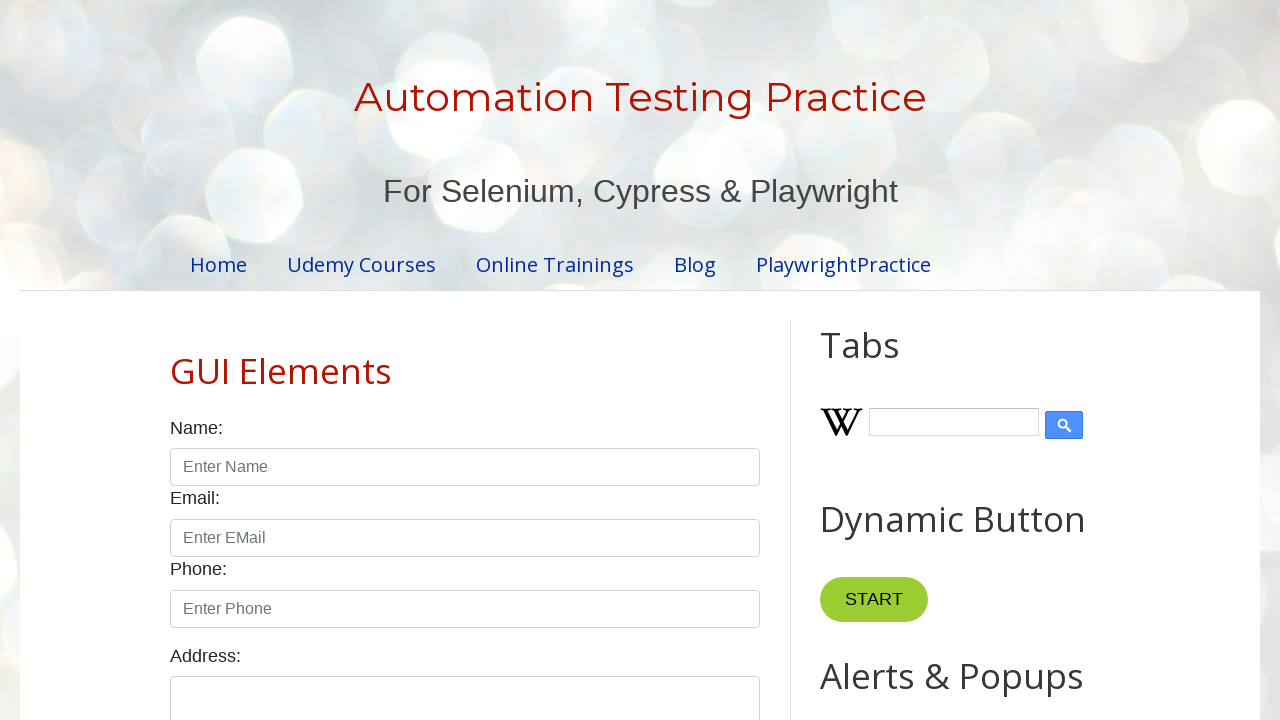

Clicked pagination link 2 at (456, 361) on xpath=//ul[@id='pagination']/li >> nth=1
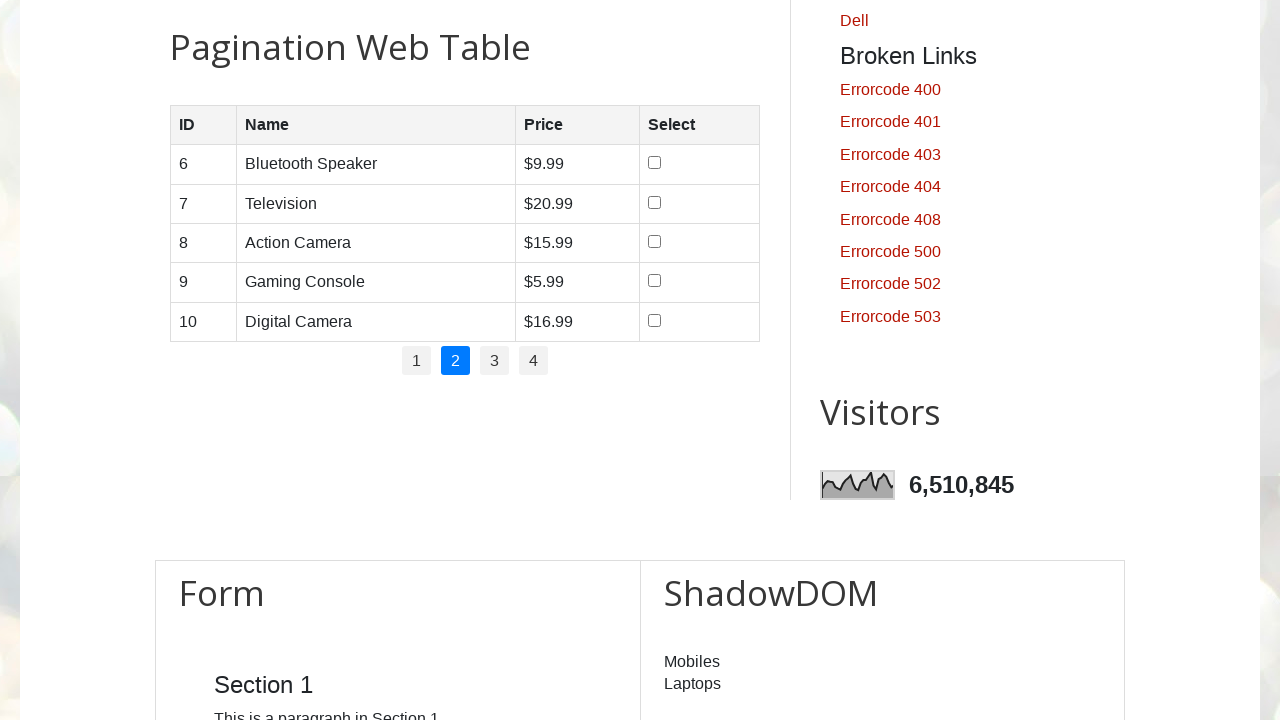

Table rows loaded on page 2
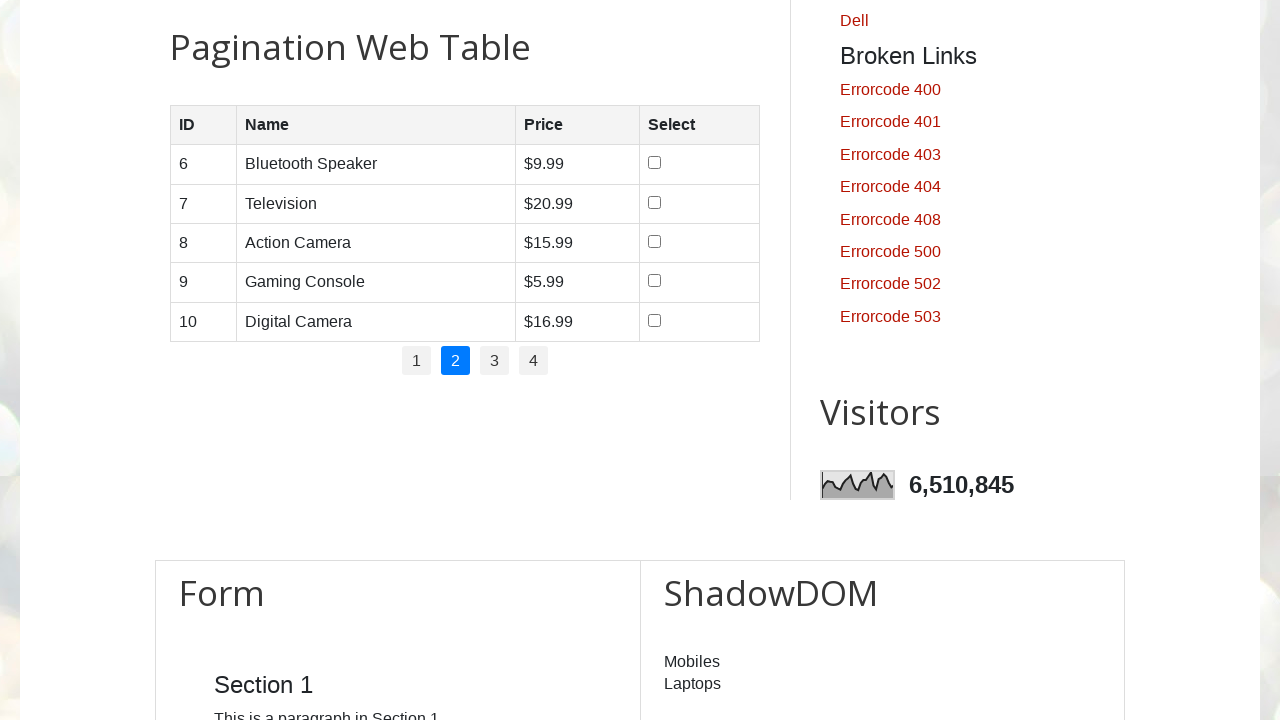

Clicked pagination link 3 at (494, 361) on xpath=//ul[@id='pagination']/li >> nth=2
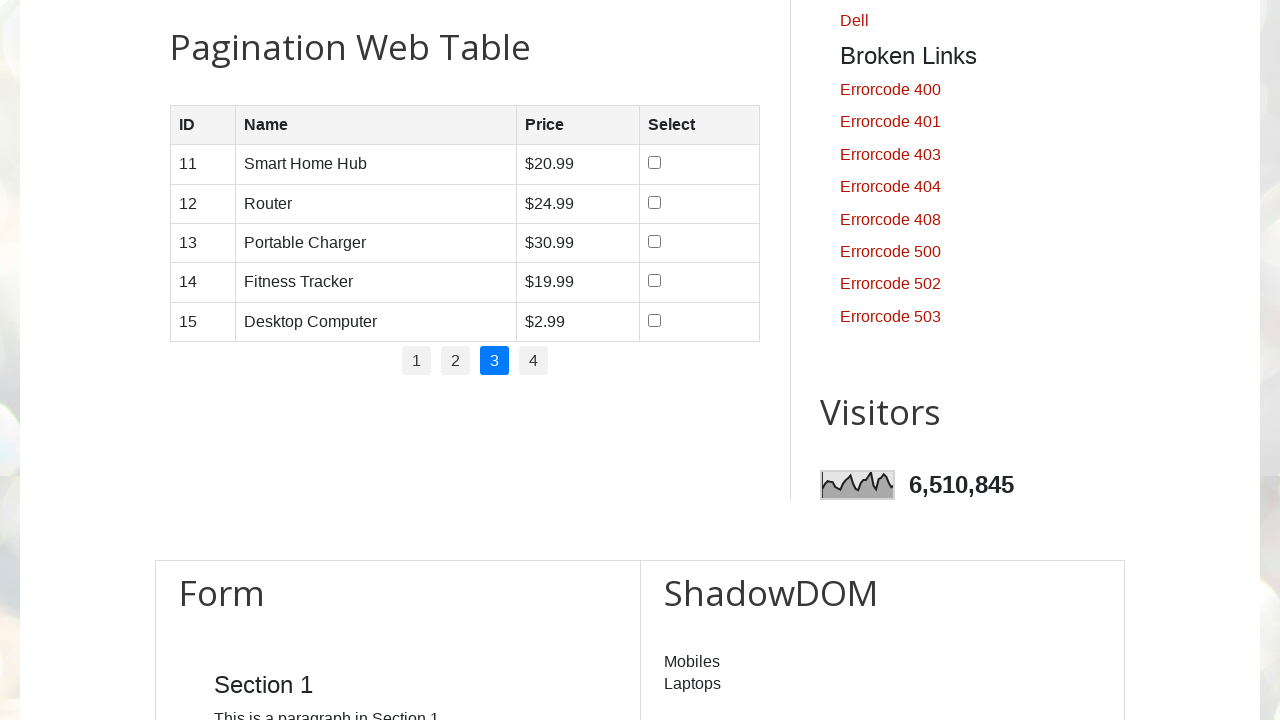

Table rows loaded on page 3
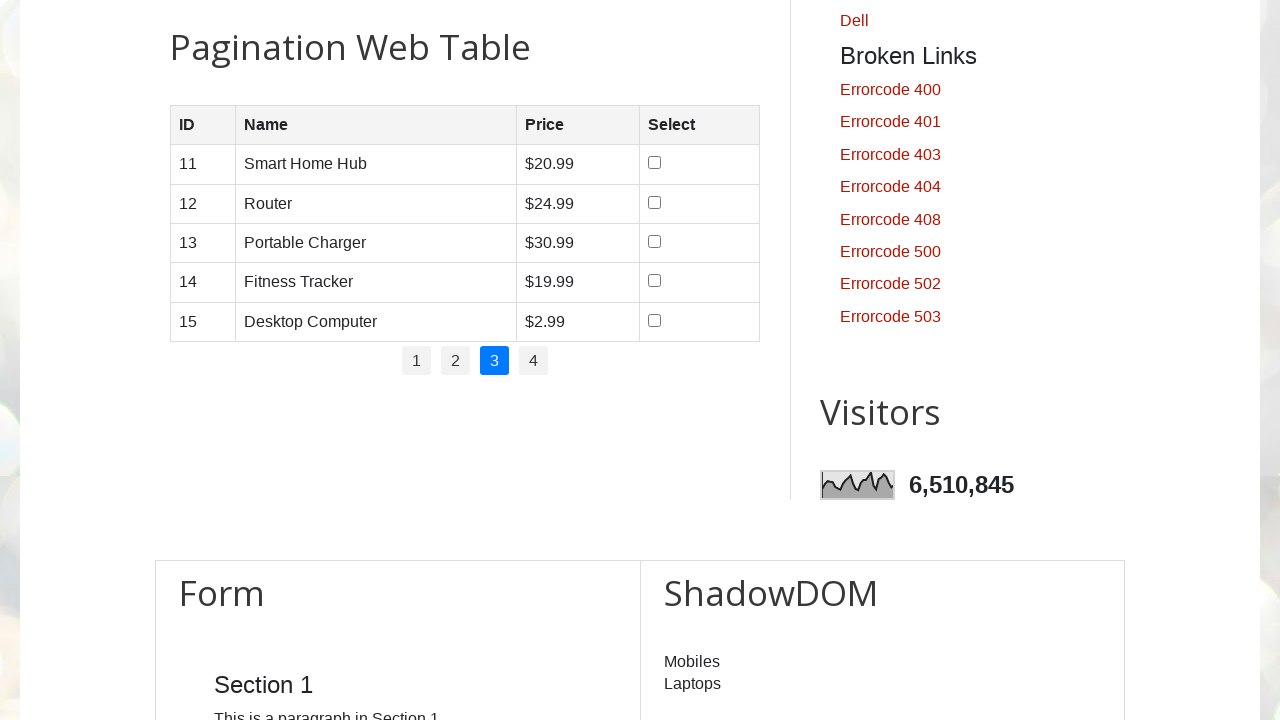

Clicked pagination link 4 at (534, 361) on xpath=//ul[@id='pagination']/li >> nth=3
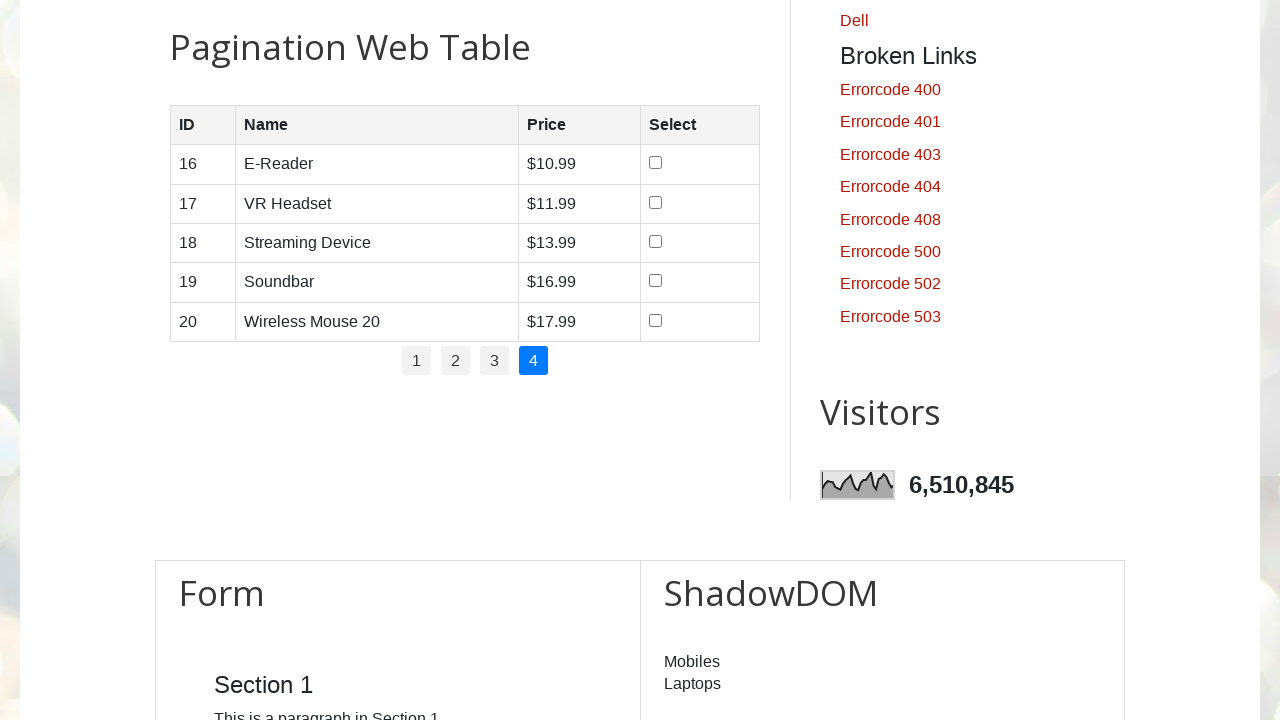

Table rows loaded on page 4
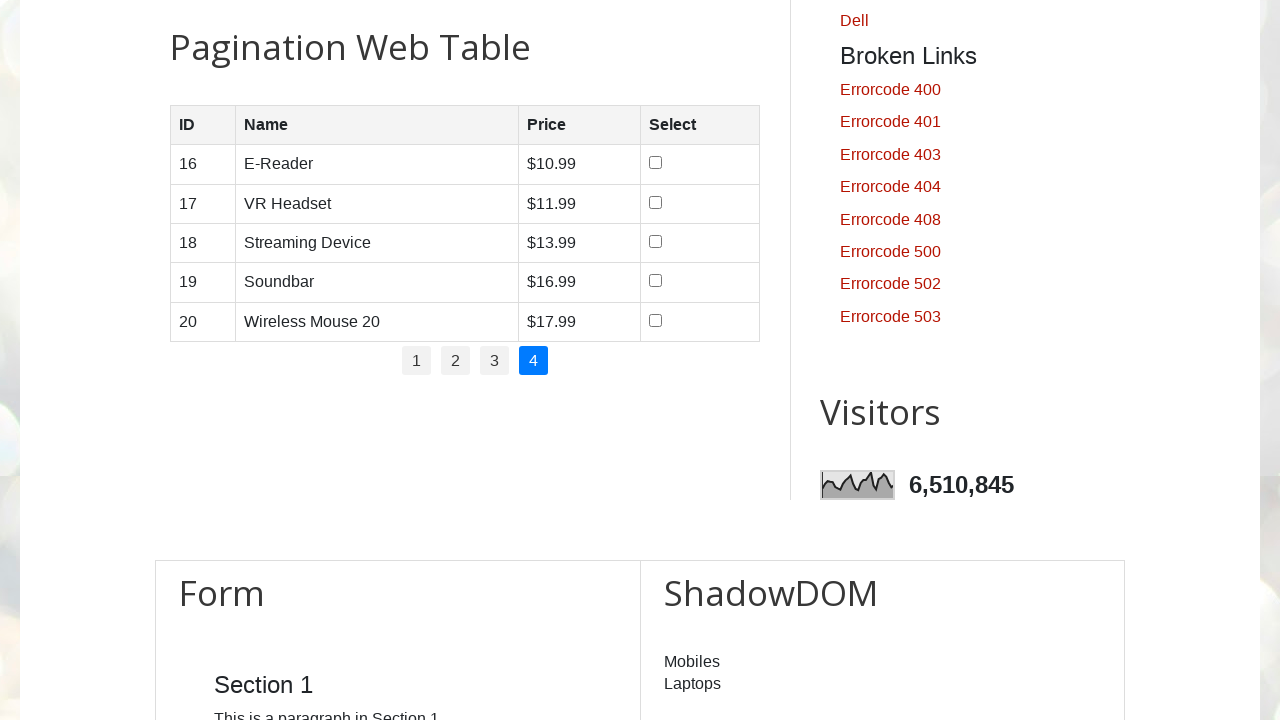

Located table rows for verification
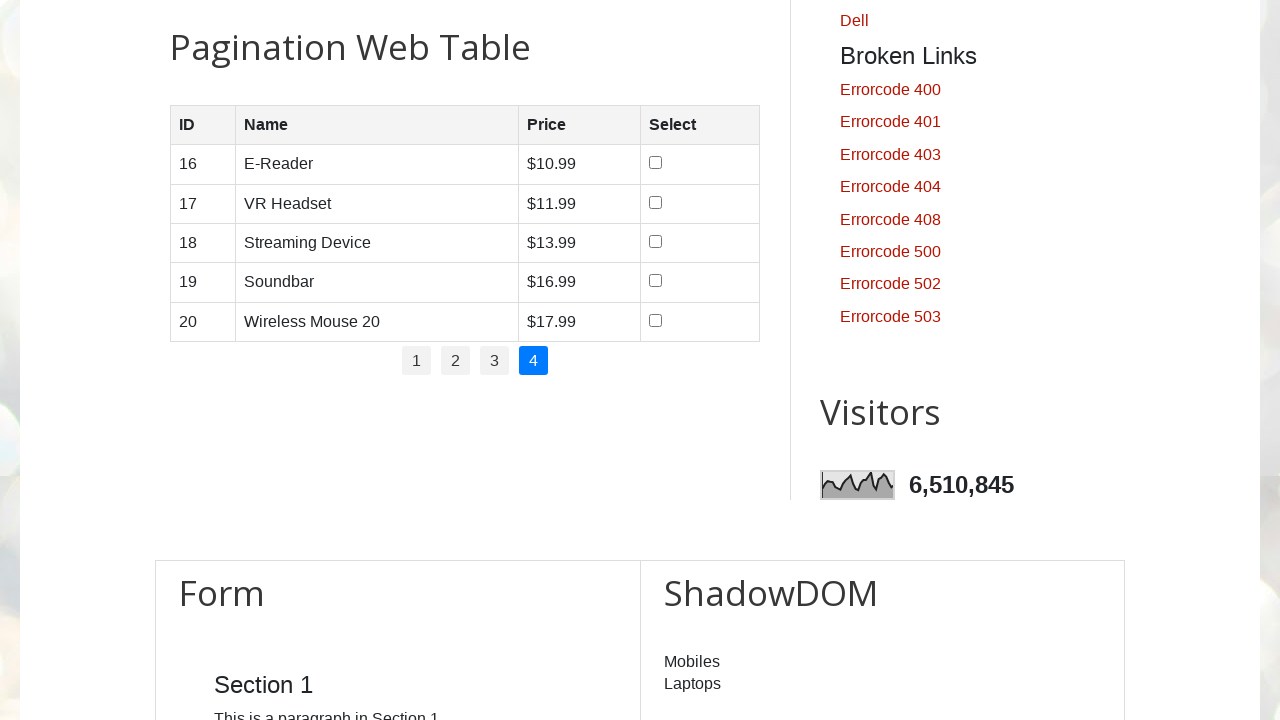

Verified table contains 5 rows
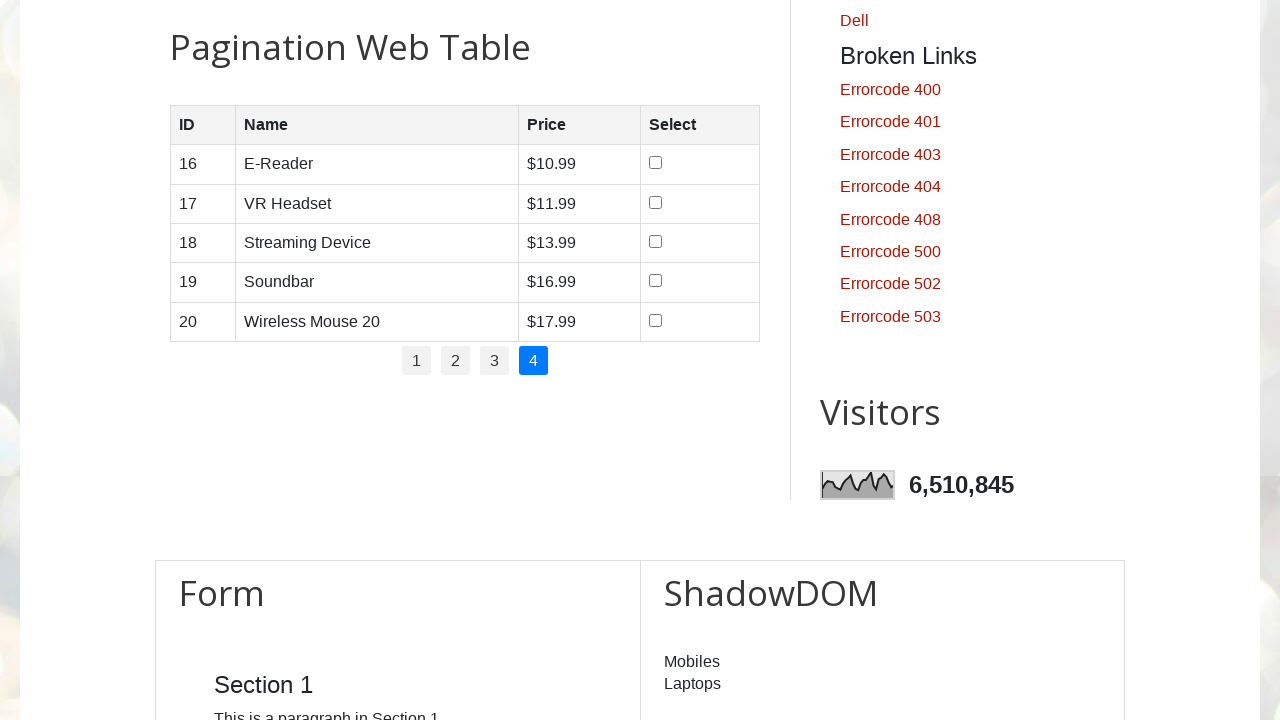

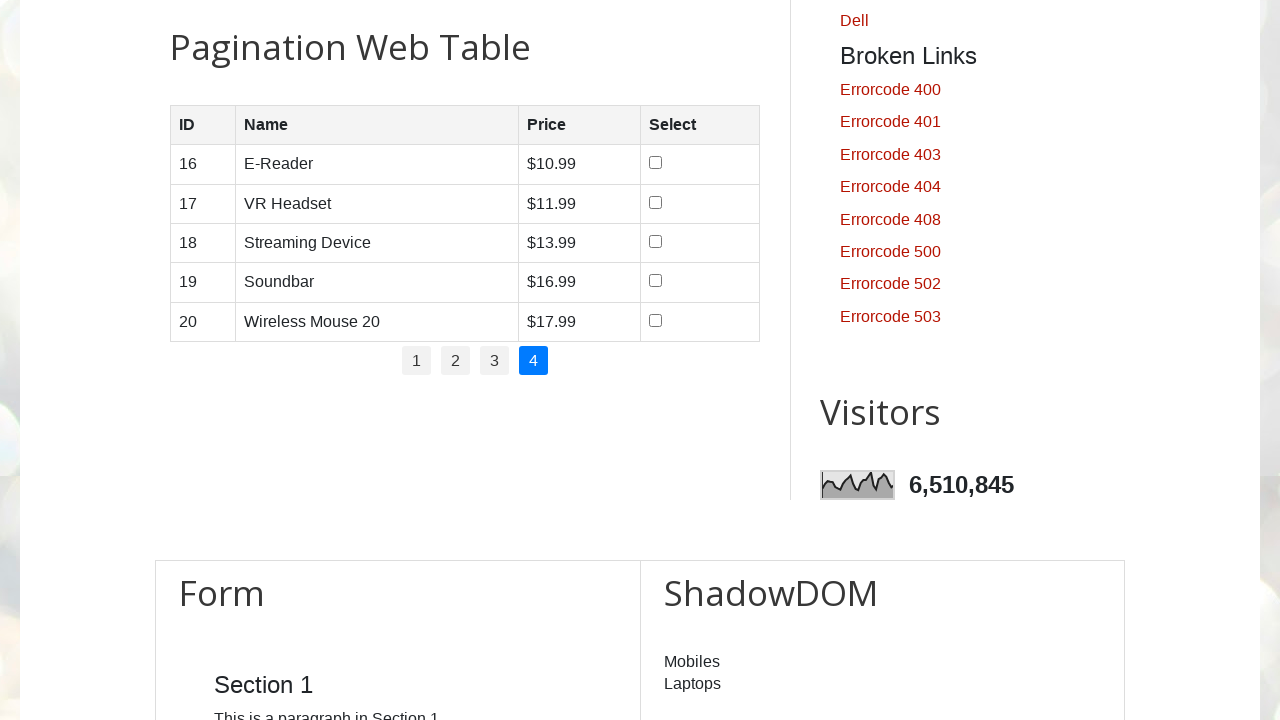